Tests clicking buttons with dynamically changing text and IDs using XPath selectors

Starting URL: http://the-internet.herokuapp.com/

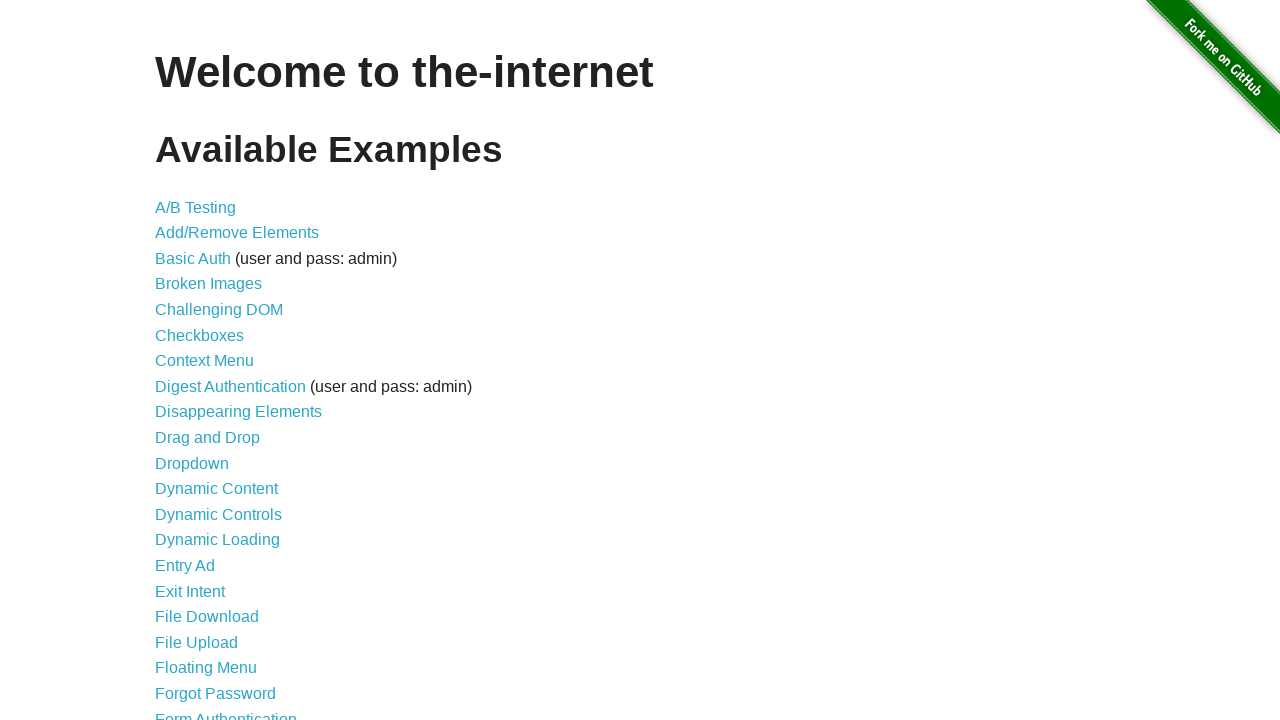

Clicked on Challenging DOM link at (219, 310) on text='Challenging DOM'
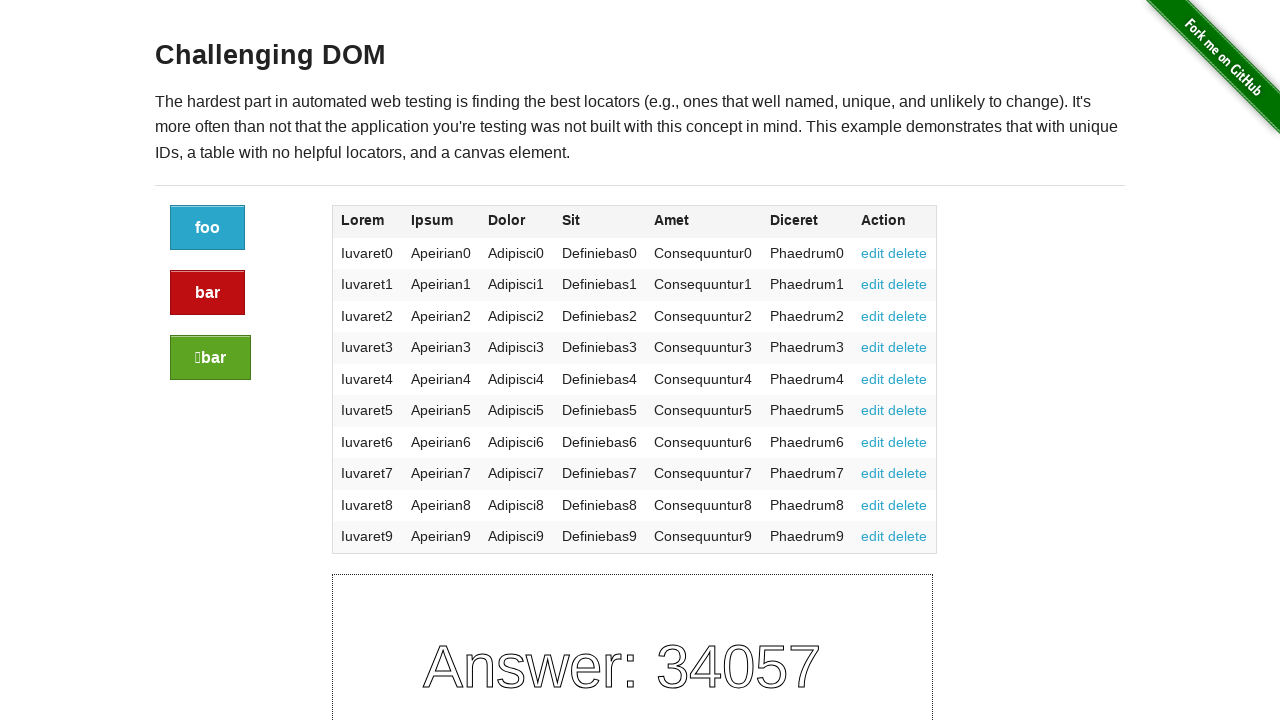

Clicked normal button using XPath selector at (208, 228) on xpath=//a[@class='button']
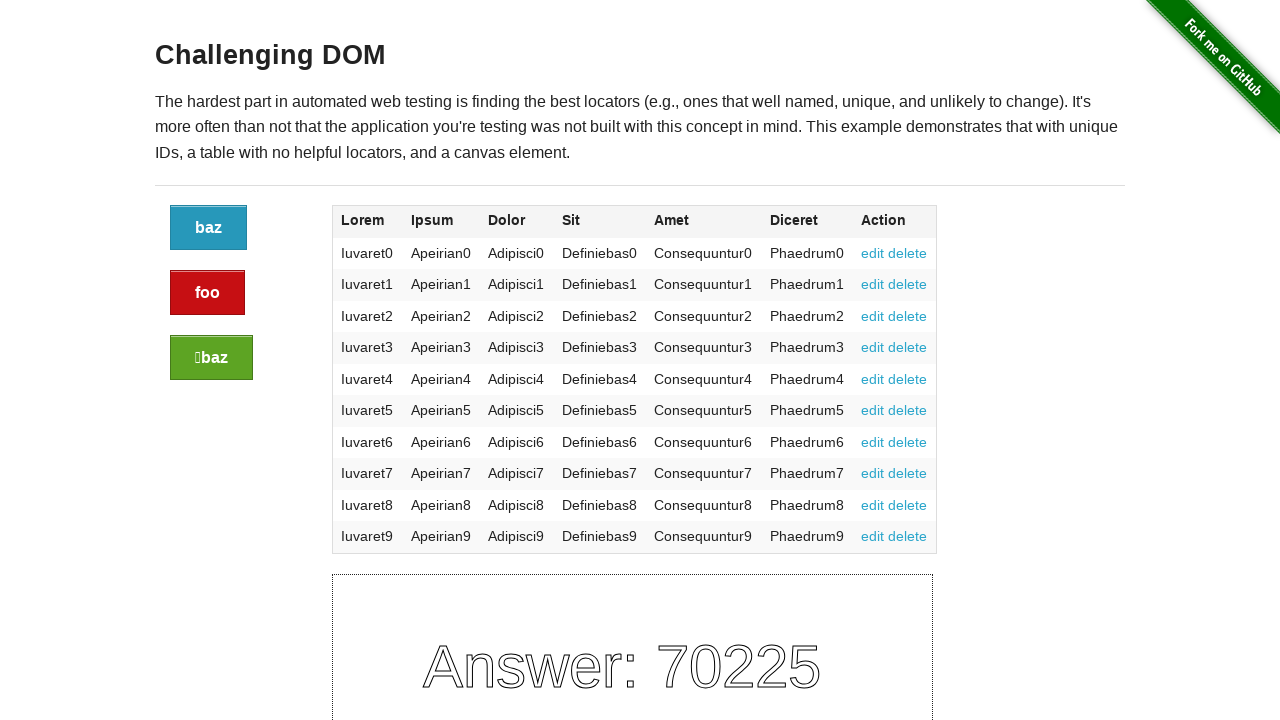

Clicked alert button using XPath selector at (208, 293) on xpath=//a[@class='button alert']
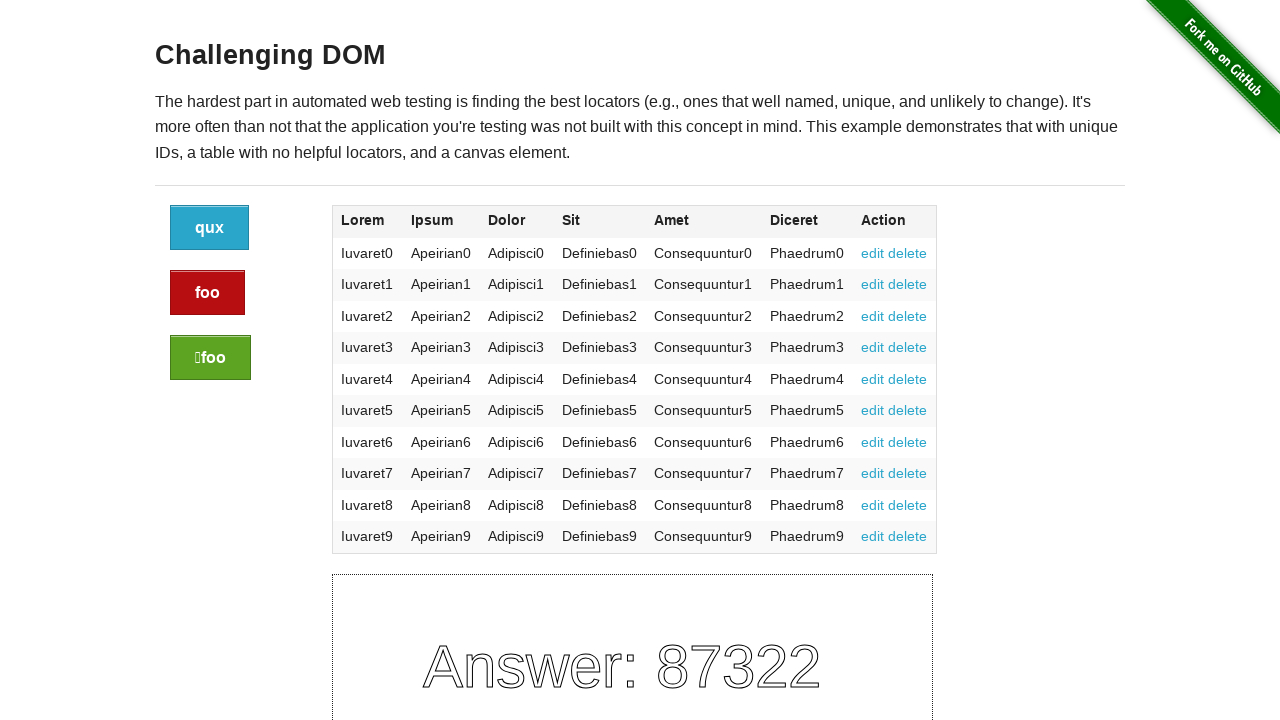

Clicked success button using XPath selector at (210, 358) on xpath=//a[@class='button success']
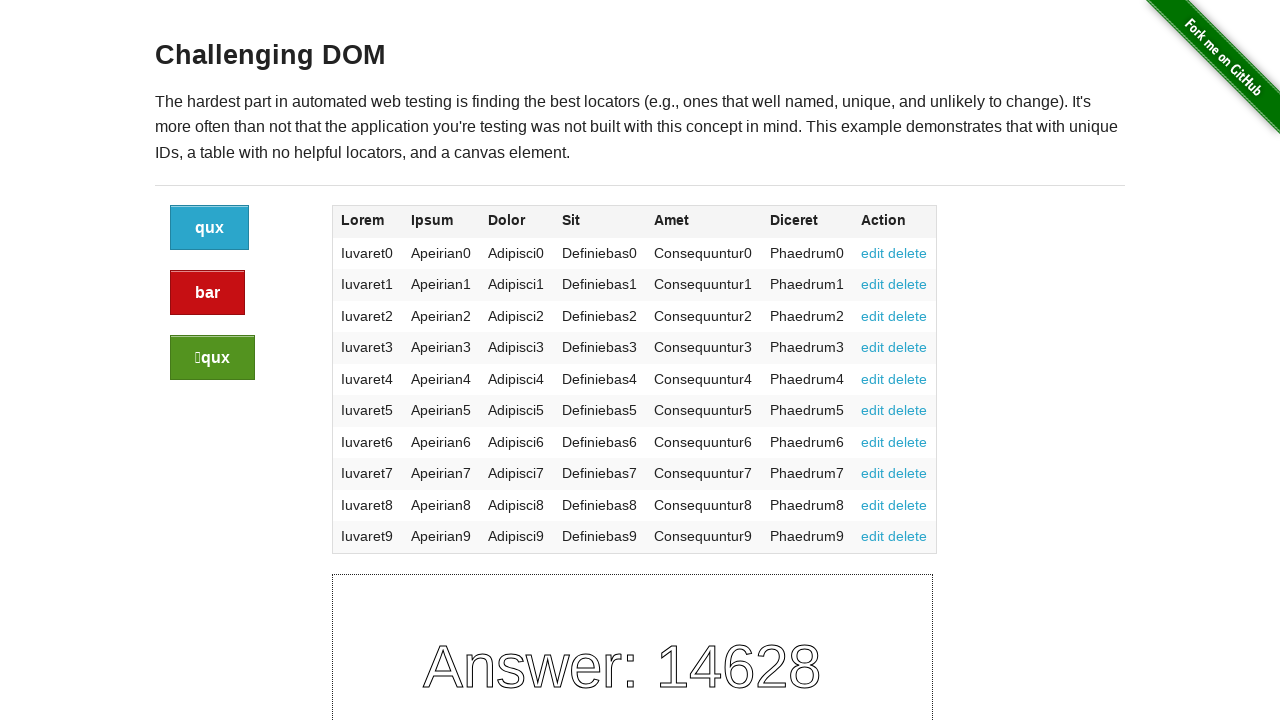

Navigated back to main page
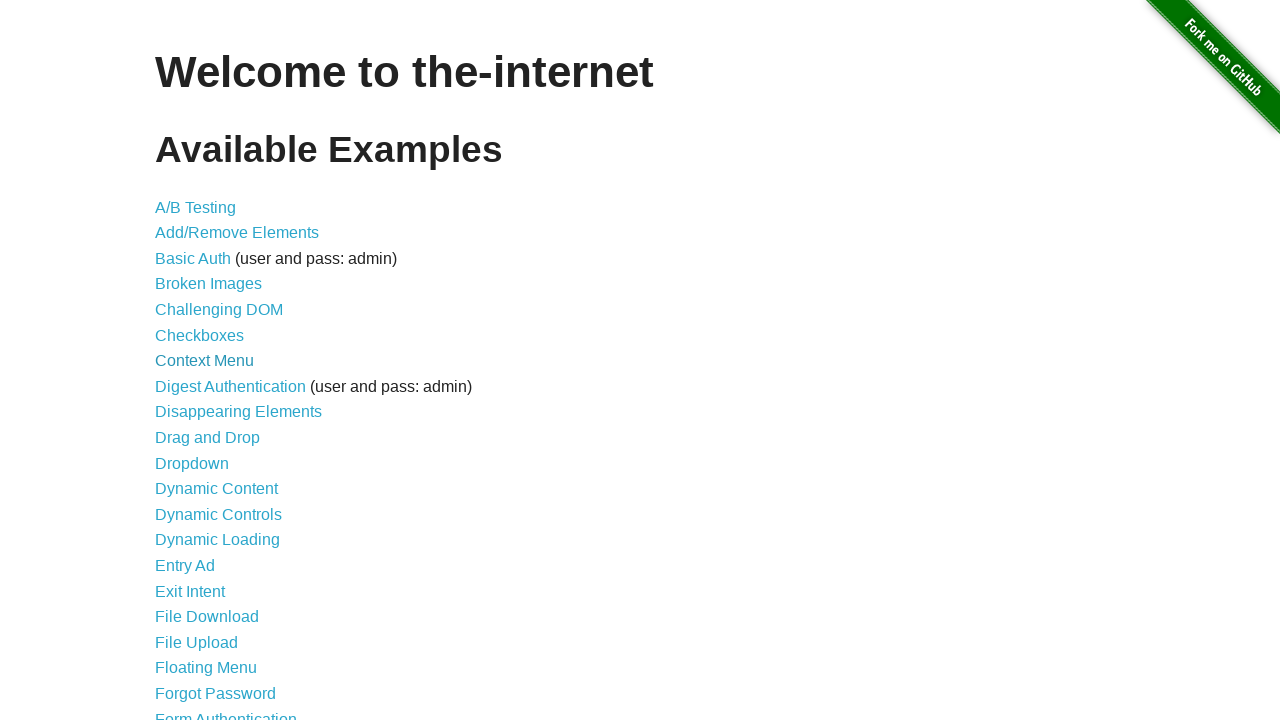

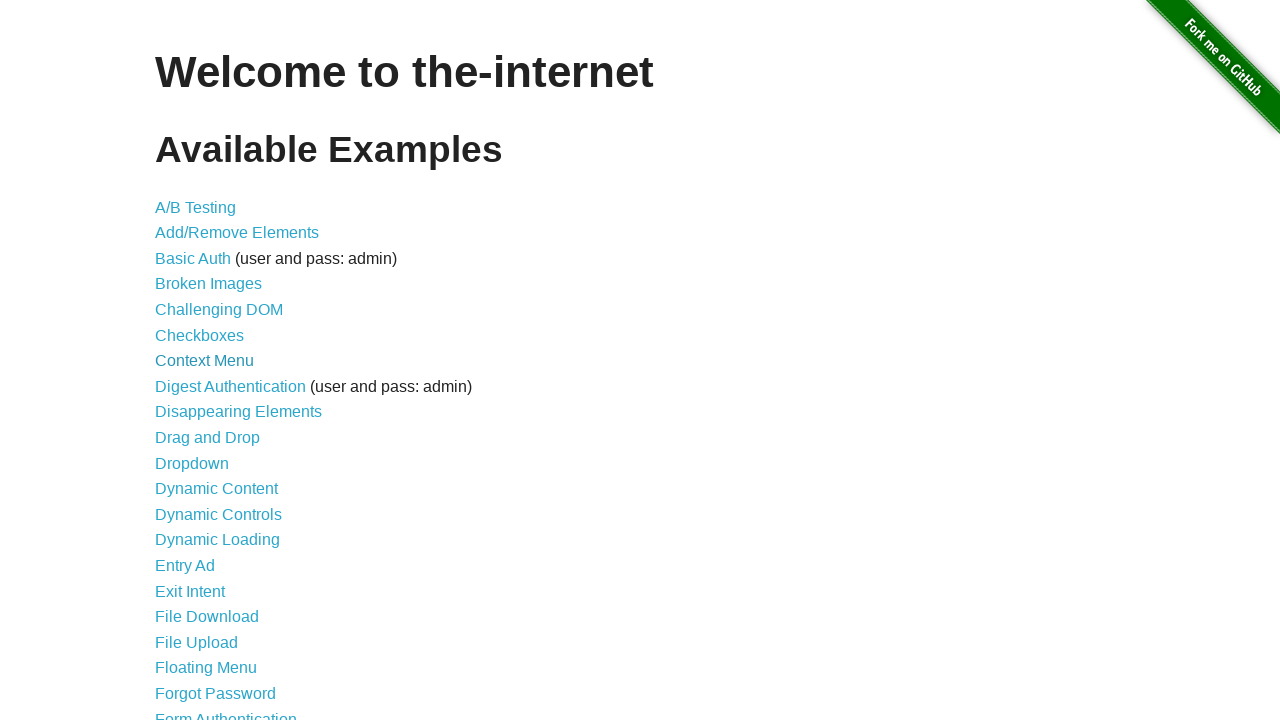